Completes a math exercise by reading a value from the page, calculating the logarithm of the absolute value of 12*sin(x), filling in the answer, checking two checkboxes, and submitting the form.

Starting URL: https://suninjuly.github.io/math.html

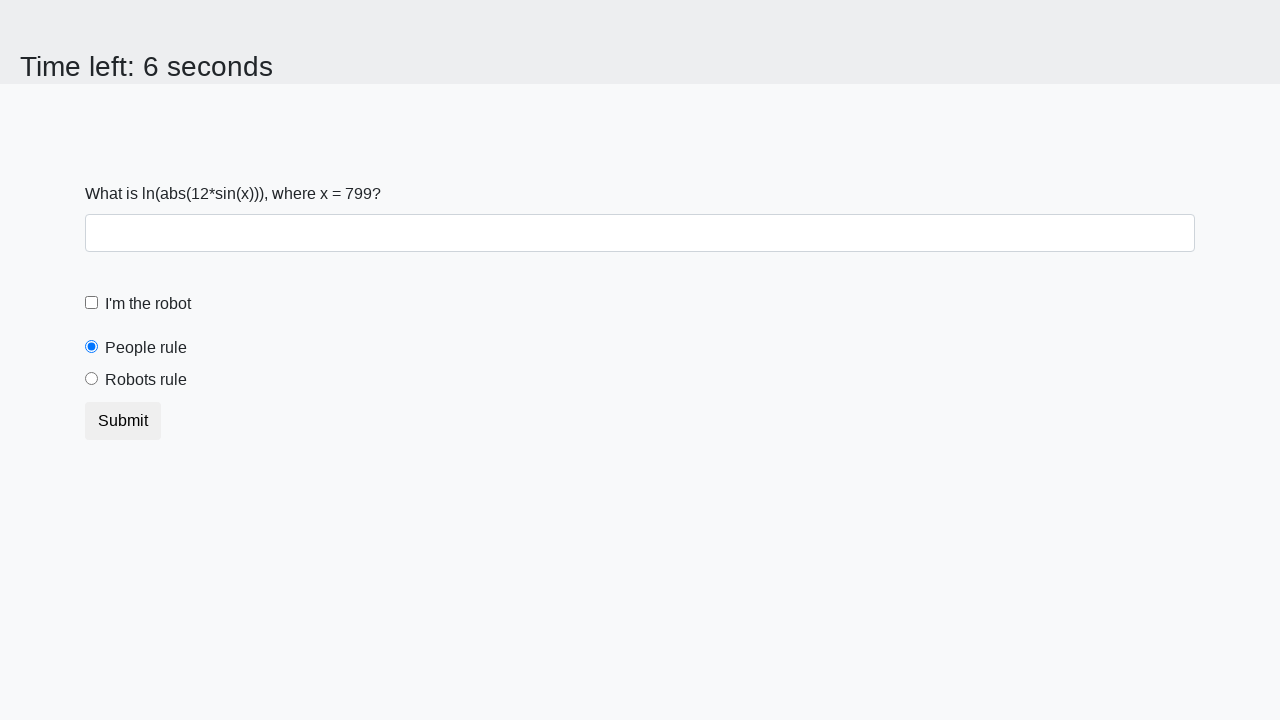

Located the x value element on the page
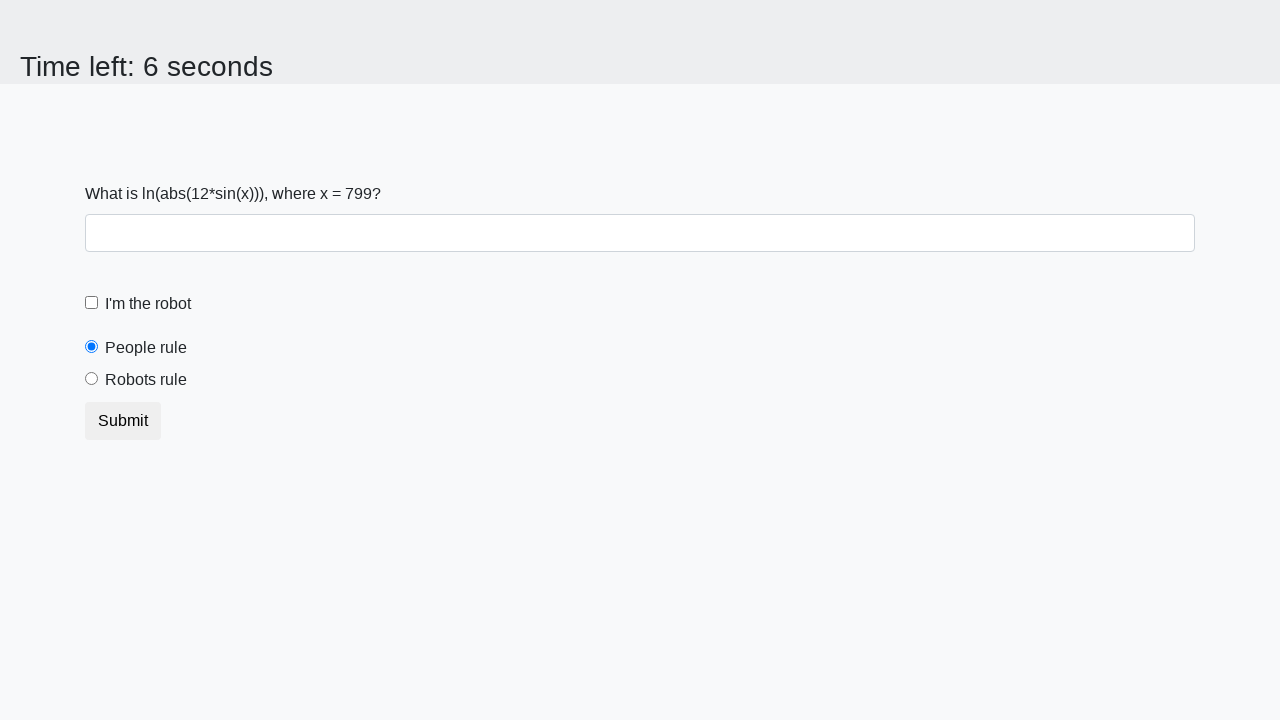

Read x value from page: 799
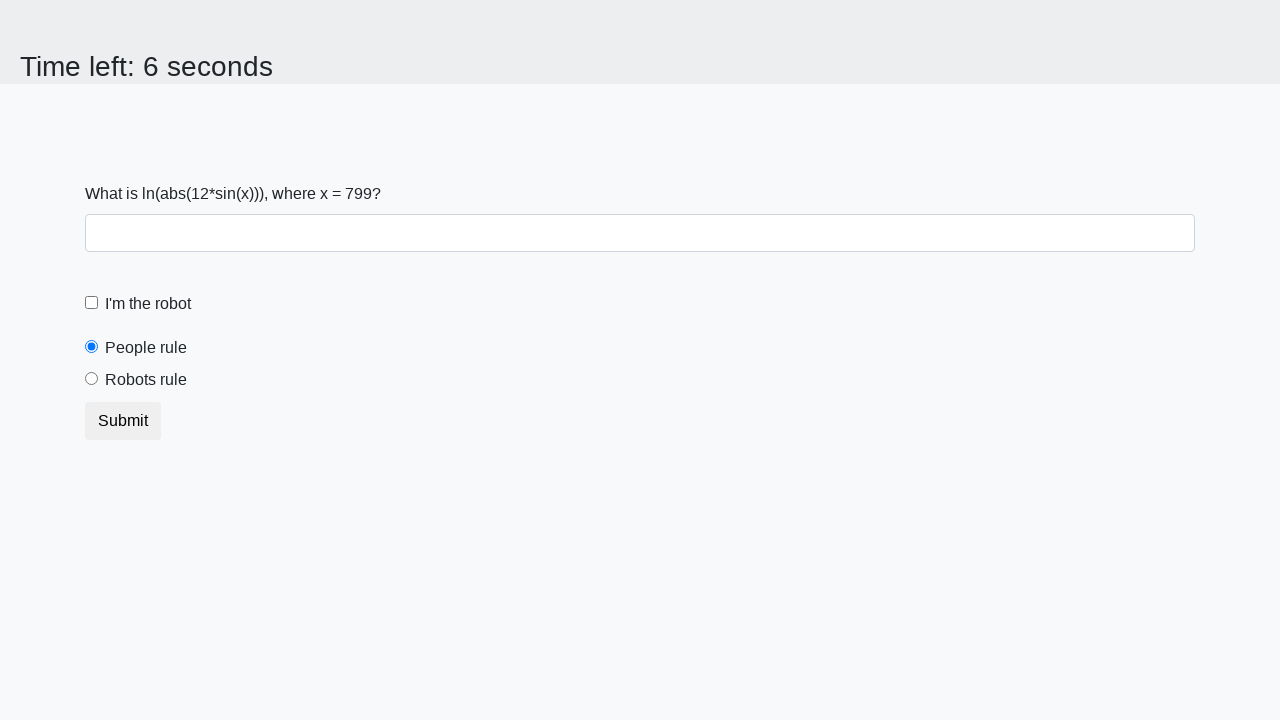

Calculated logarithm of absolute value of 12*sin(x): 2.3342002209037016
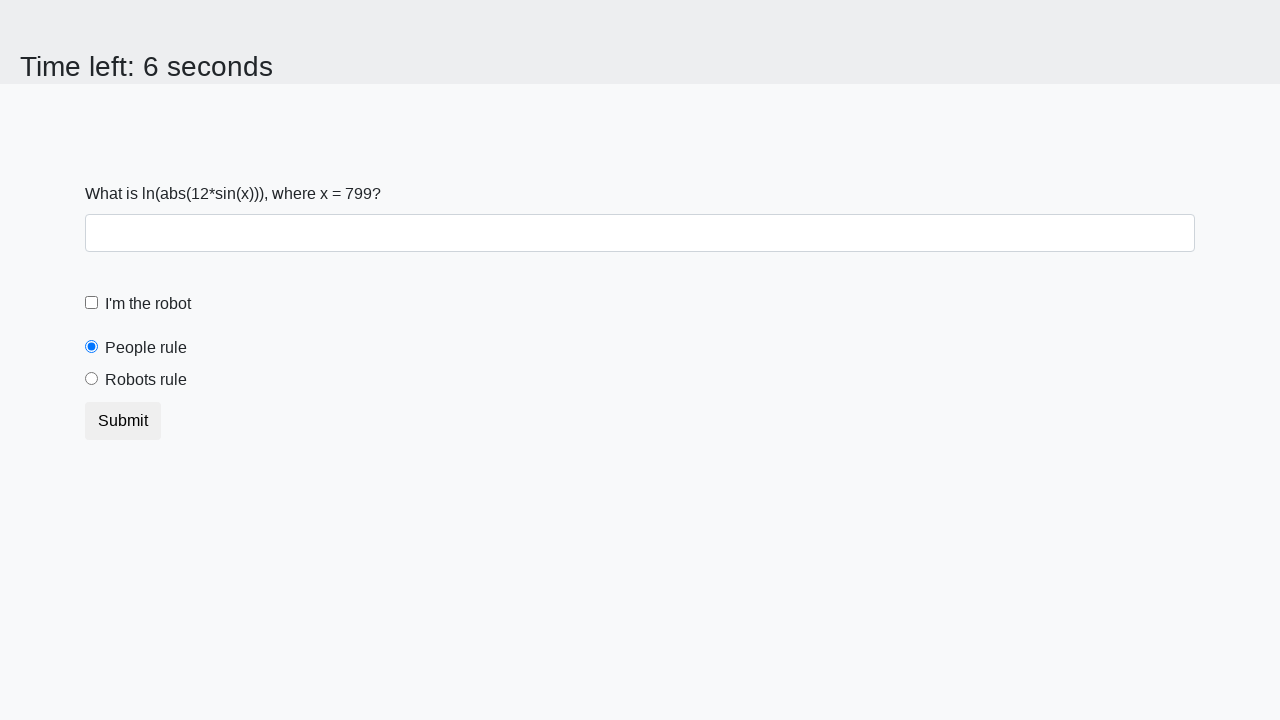

Filled answer field with calculated value: 2.3342002209037016 on #answer
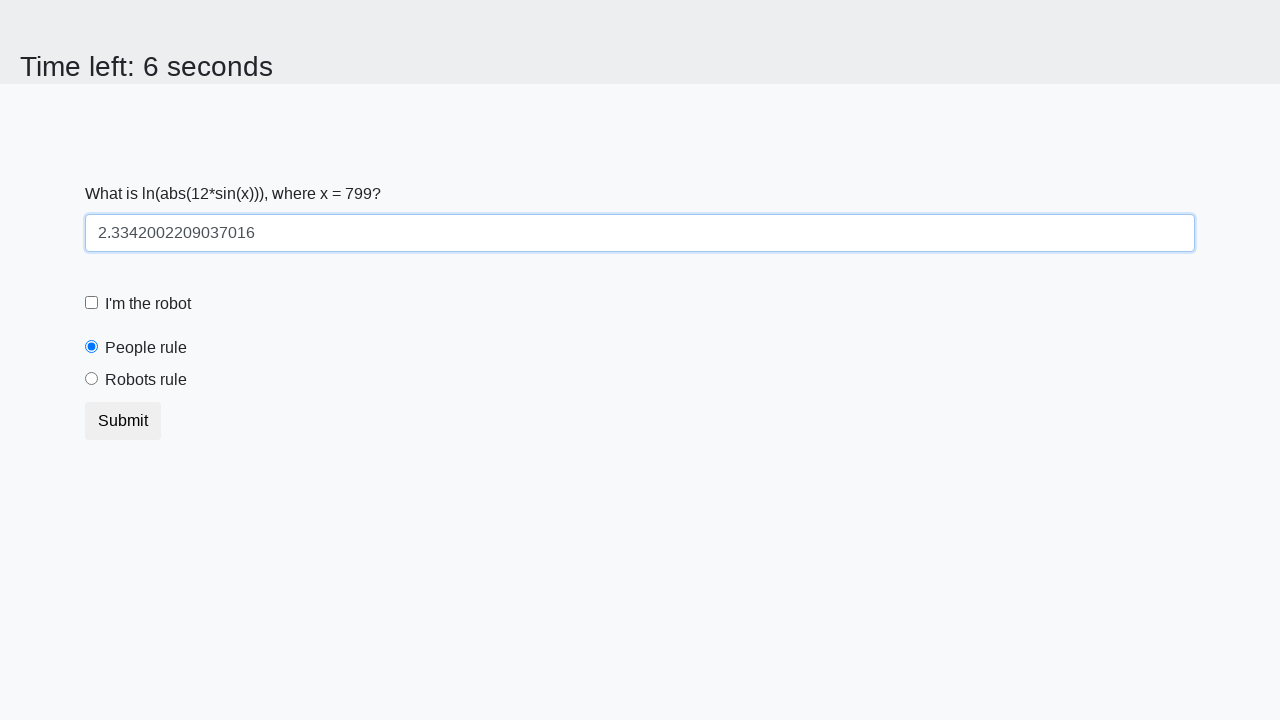

Checked the robot checkbox at (92, 303) on #robotCheckbox
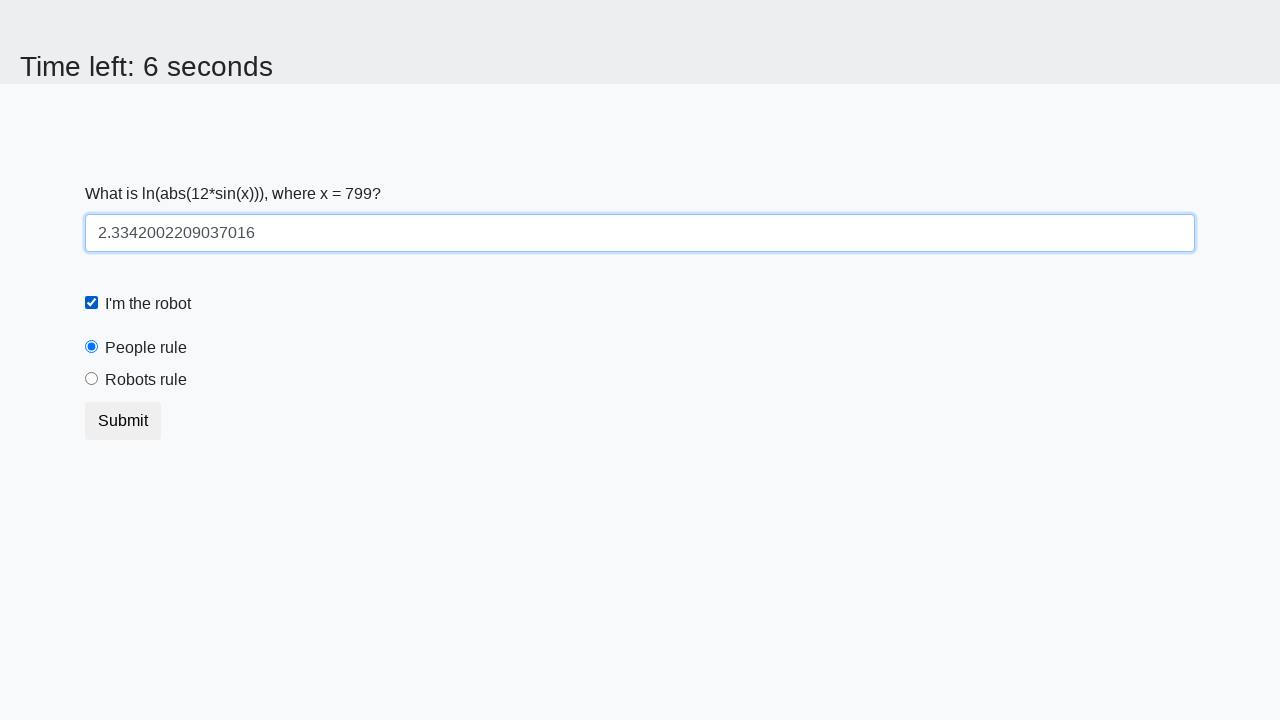

Checked the robots rule checkbox at (92, 379) on #robotsRule
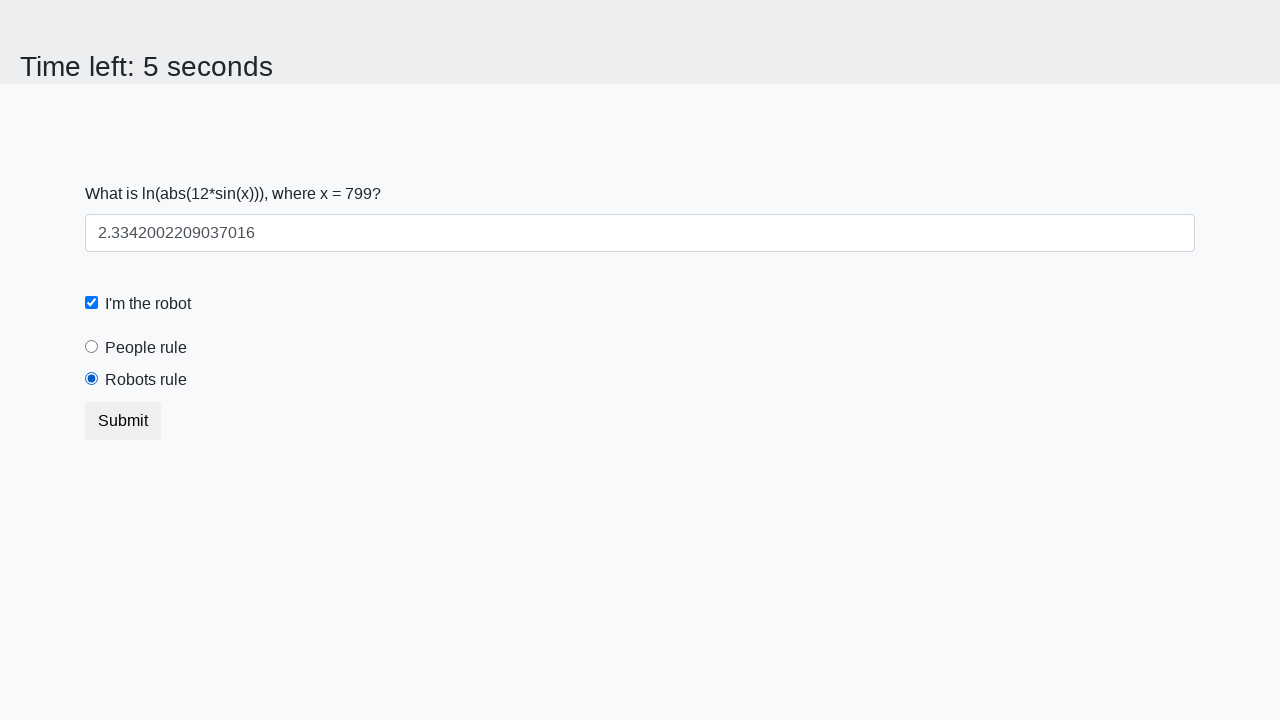

Clicked the Submit button at (123, 421) on xpath=//button[text()='Submit']
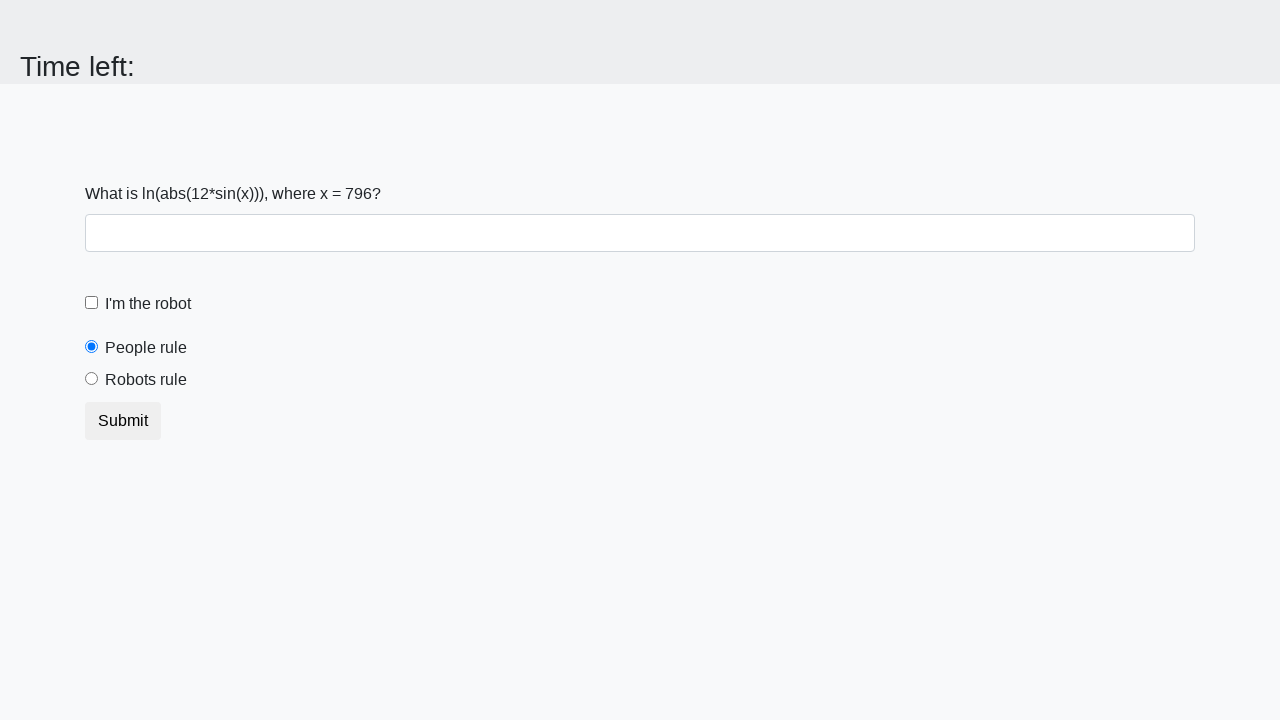

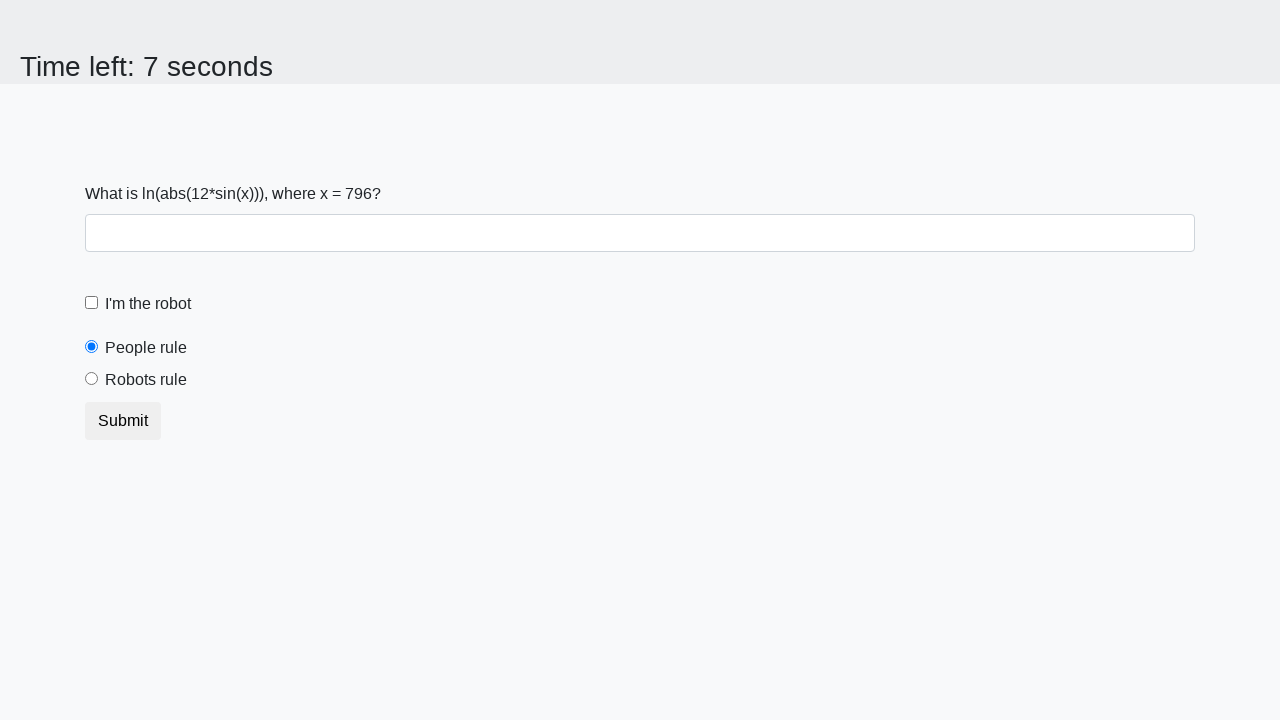